Tests calendar date picker functionality by opening a date picker and selecting a specific date (the 7th) from the calendar

Starting URL: https://seleniumpractise.blogspot.com/2016/08/how-to-handle-calendar-in-selenium.html

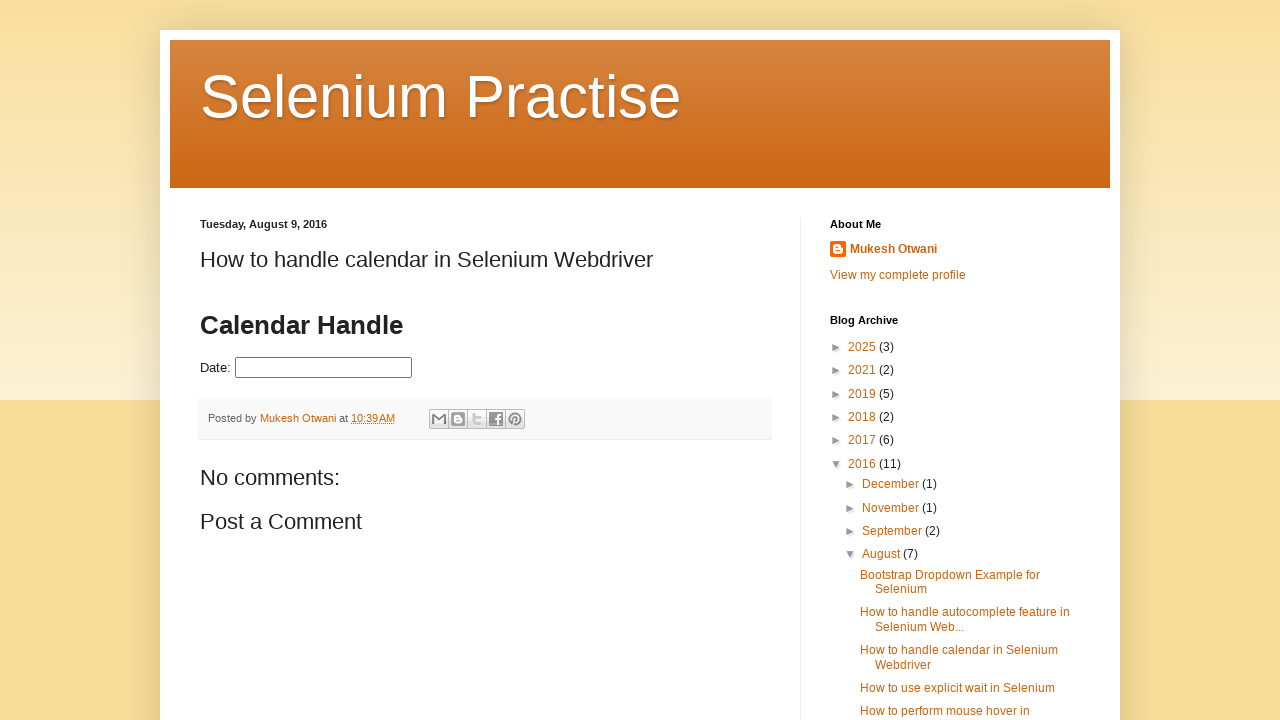

Navigated to calendar date picker practice page
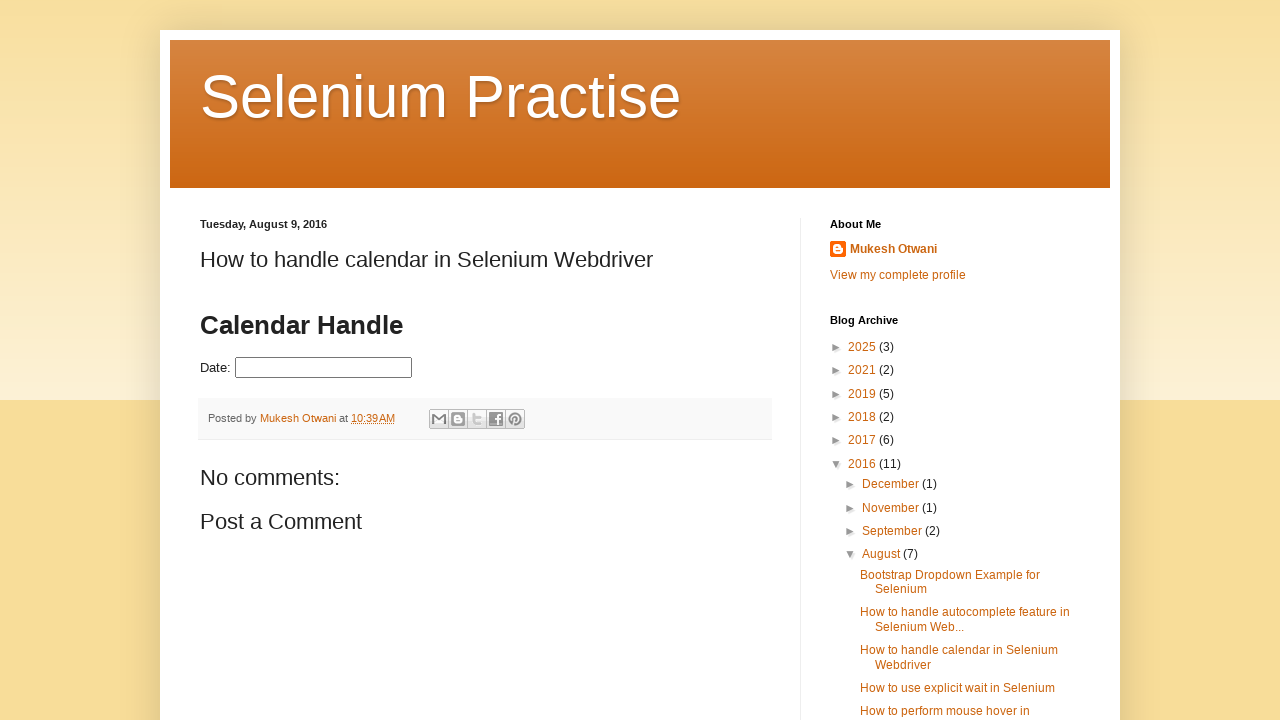

Clicked on the date picker input to open calendar at (324, 368) on #datepicker
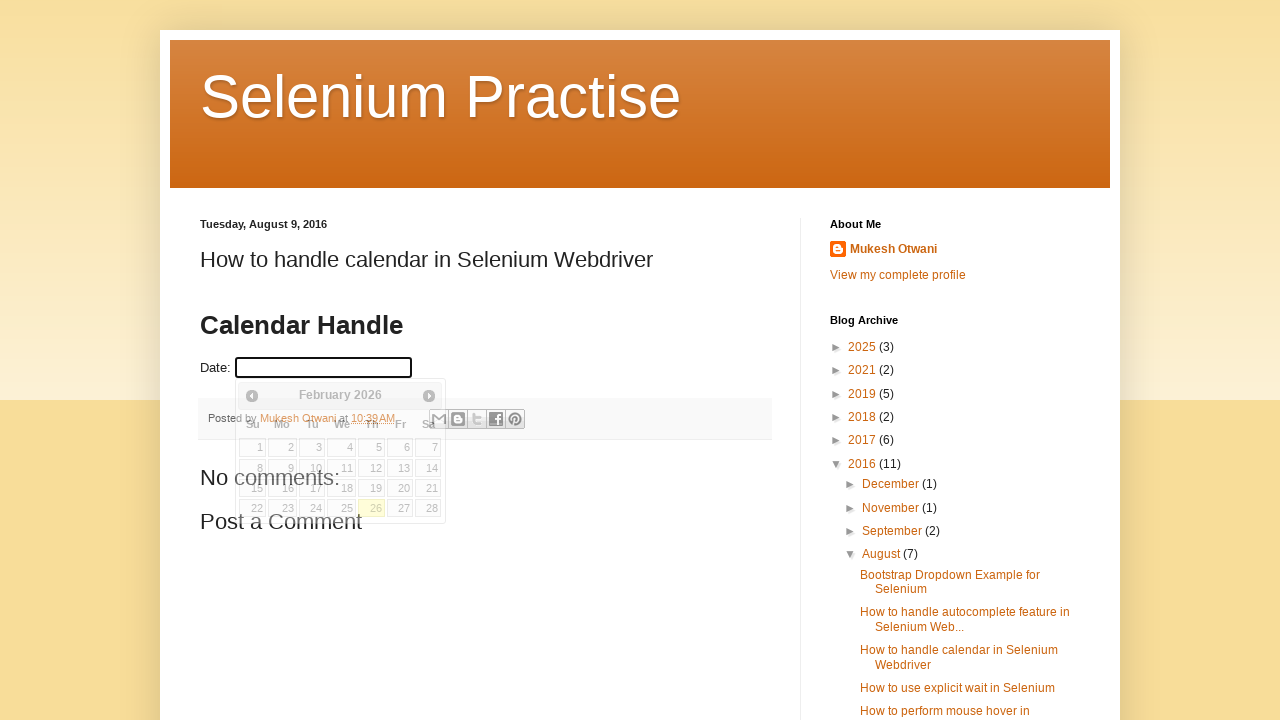

Calendar date picker opened and visible
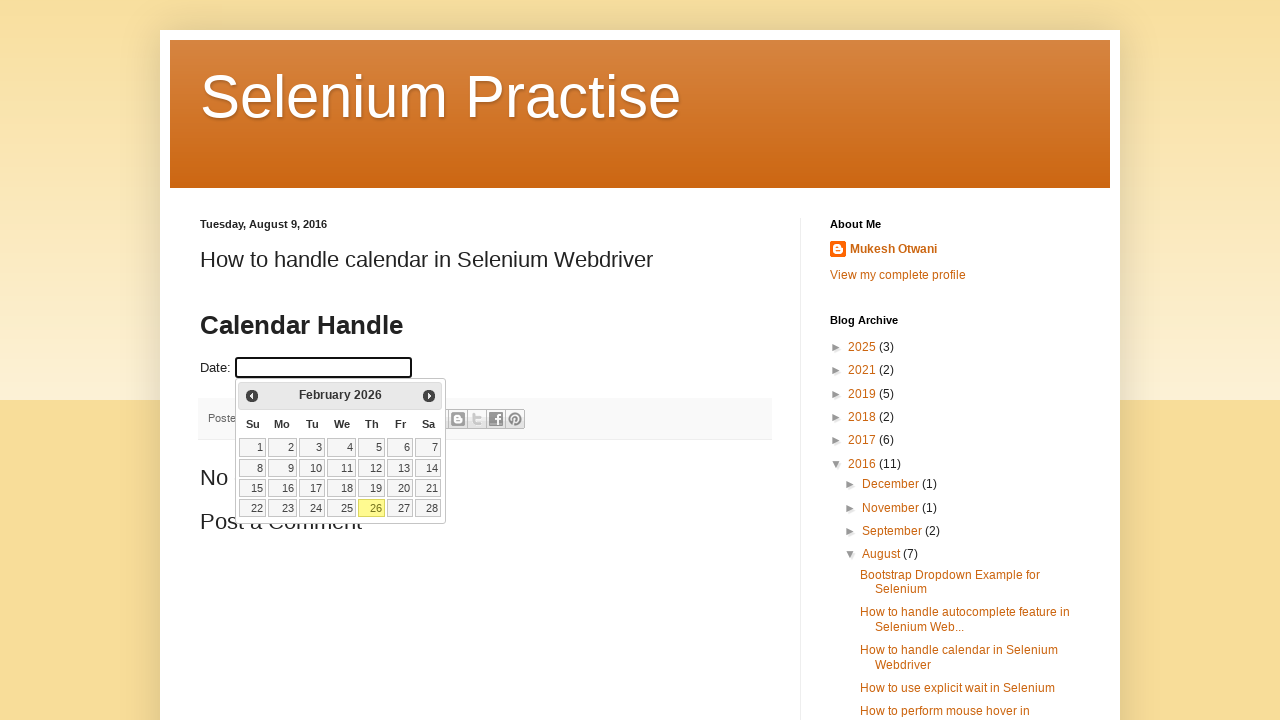

Selected date 7 from the calendar at (428, 447) on table.ui-datepicker-calendar td >> nth=6
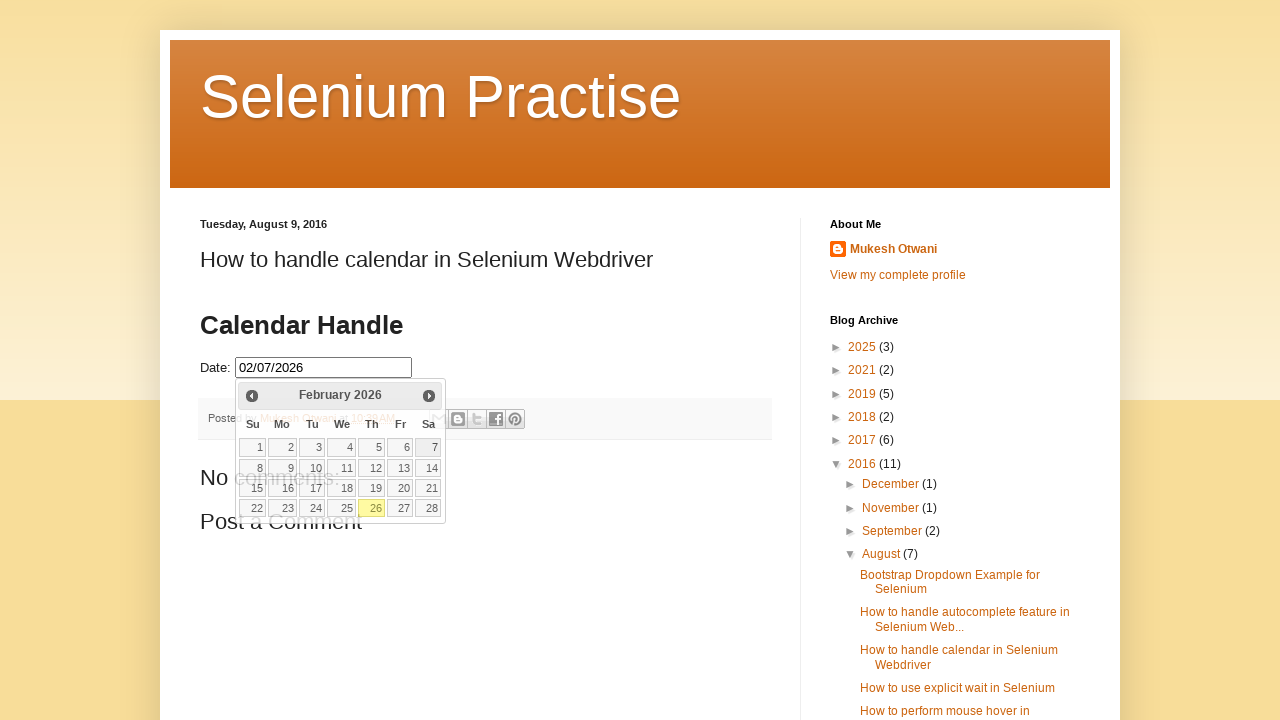

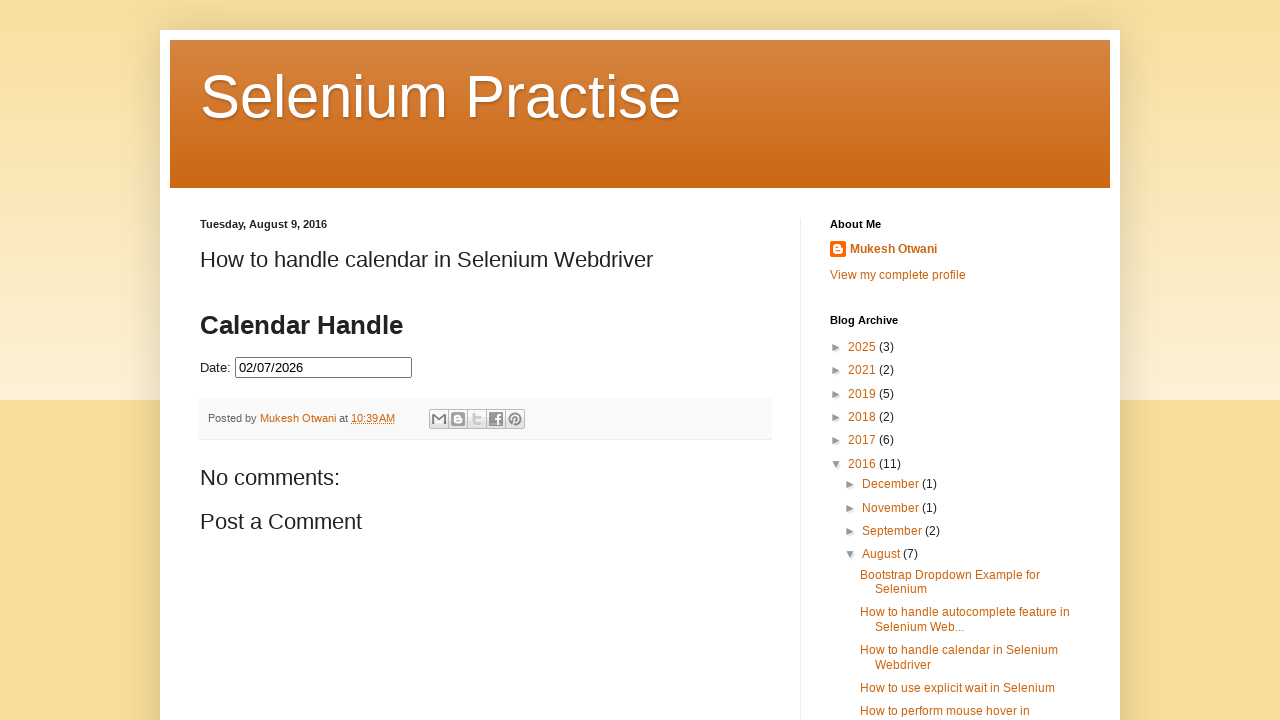